Tests that edits are cancelled when pressing Escape key

Starting URL: https://demo.playwright.dev/todomvc

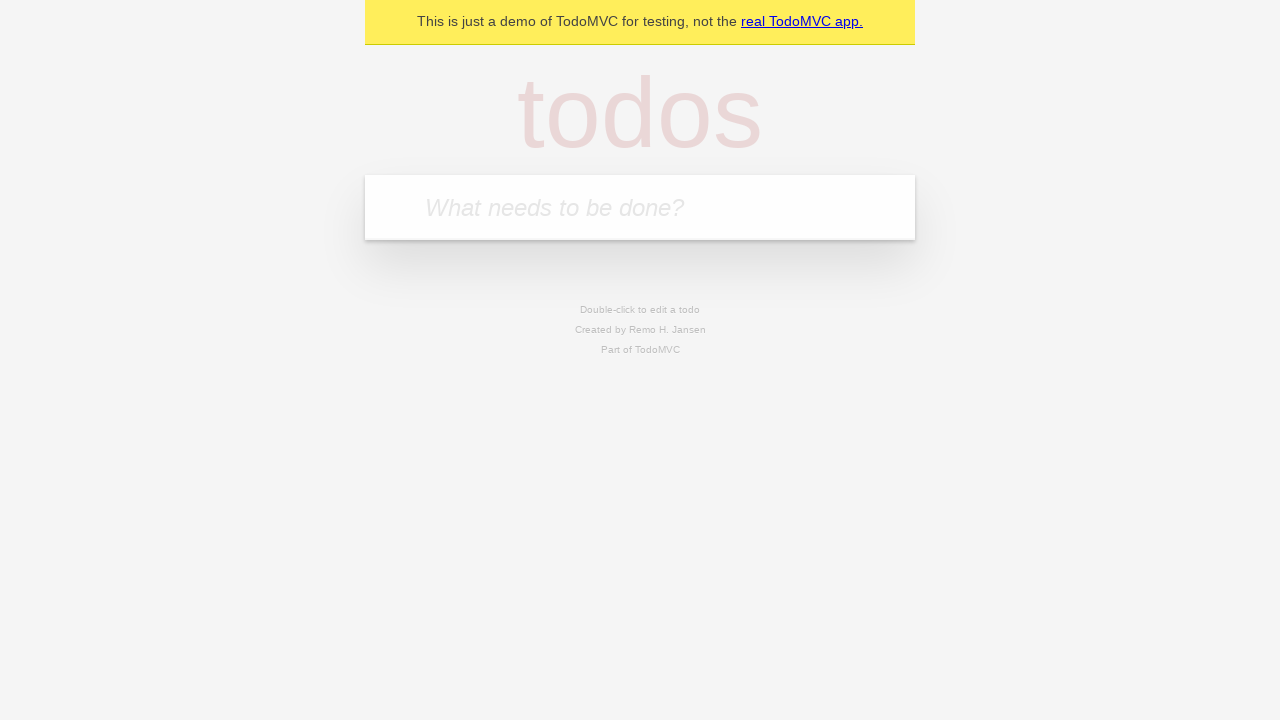

Filled new todo input with 'teach' on internal:attr=[placeholder="What needs to be done?"i]
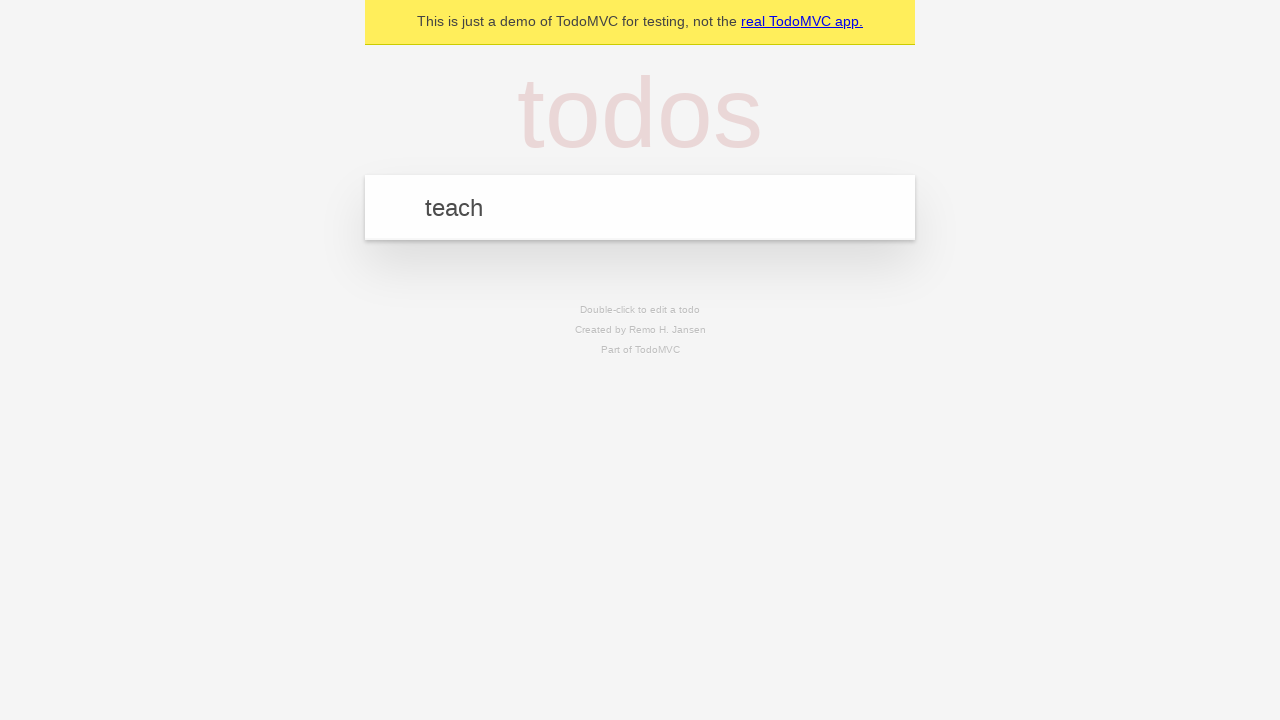

Pressed Enter to create todo 'teach' on internal:attr=[placeholder="What needs to be done?"i]
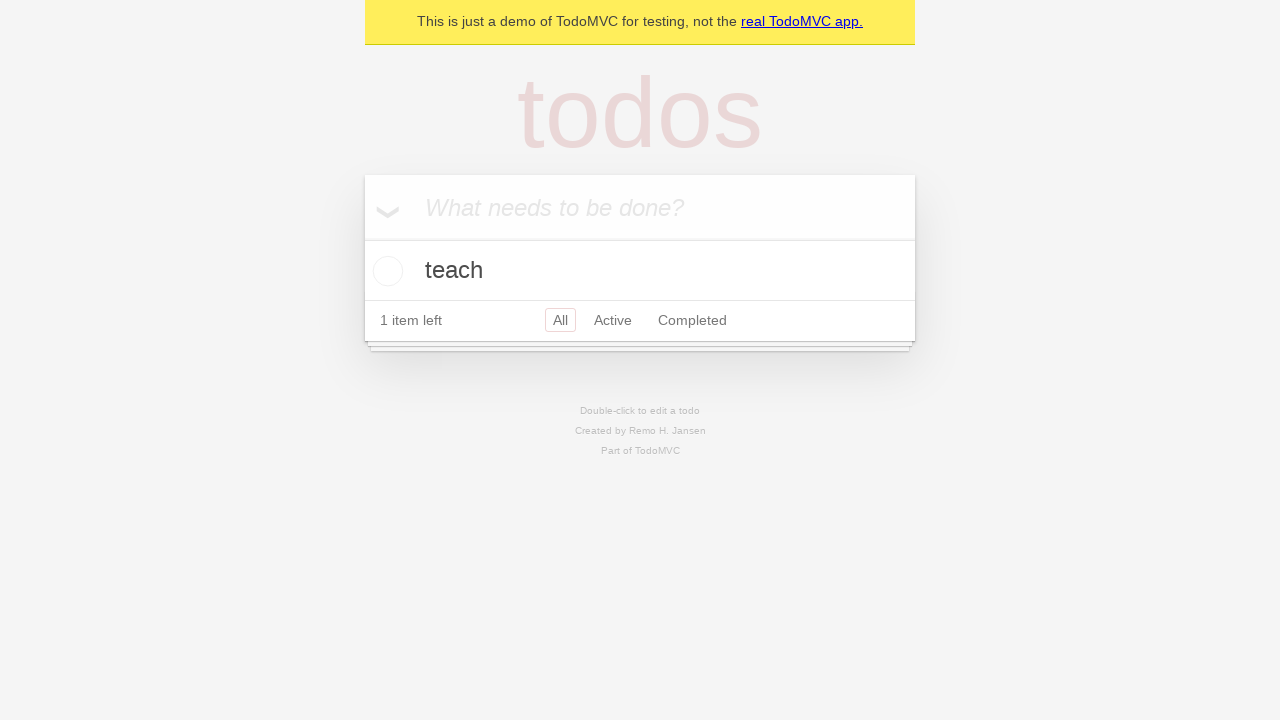

Filled new todo input with 'study' on internal:attr=[placeholder="What needs to be done?"i]
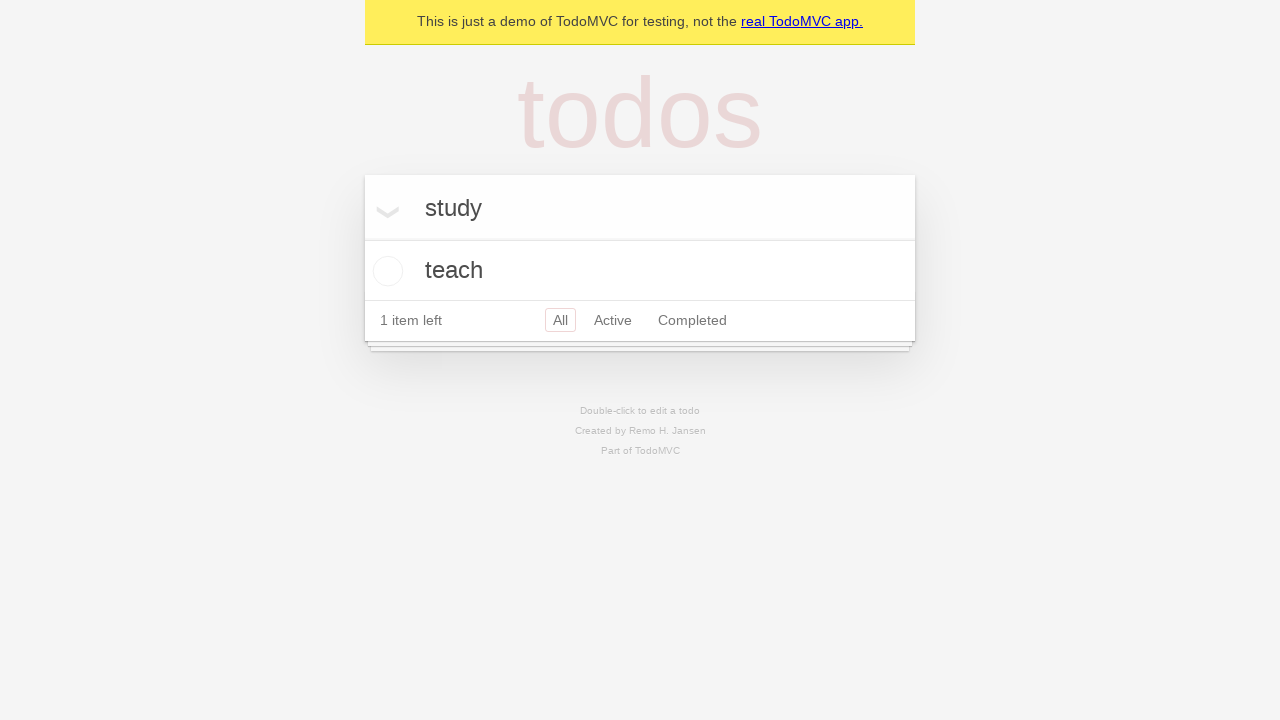

Pressed Enter to create todo 'study' on internal:attr=[placeholder="What needs to be done?"i]
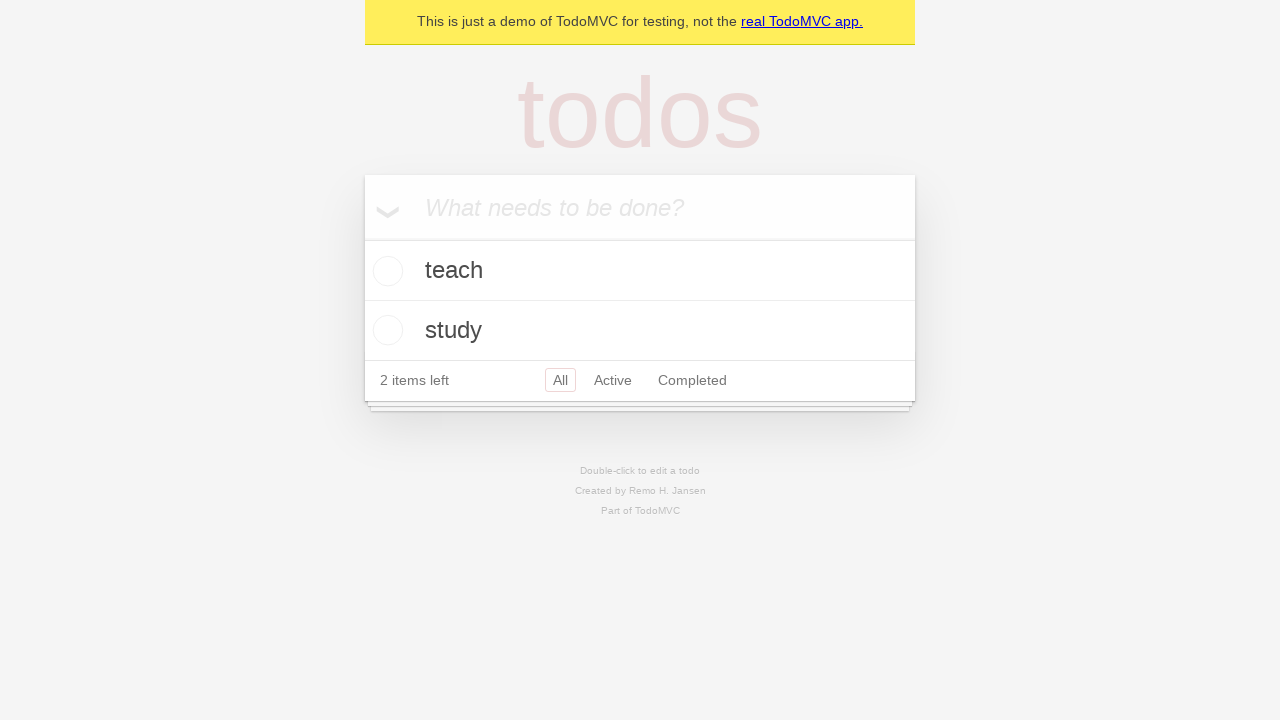

Filled new todo input with 'repeat' on internal:attr=[placeholder="What needs to be done?"i]
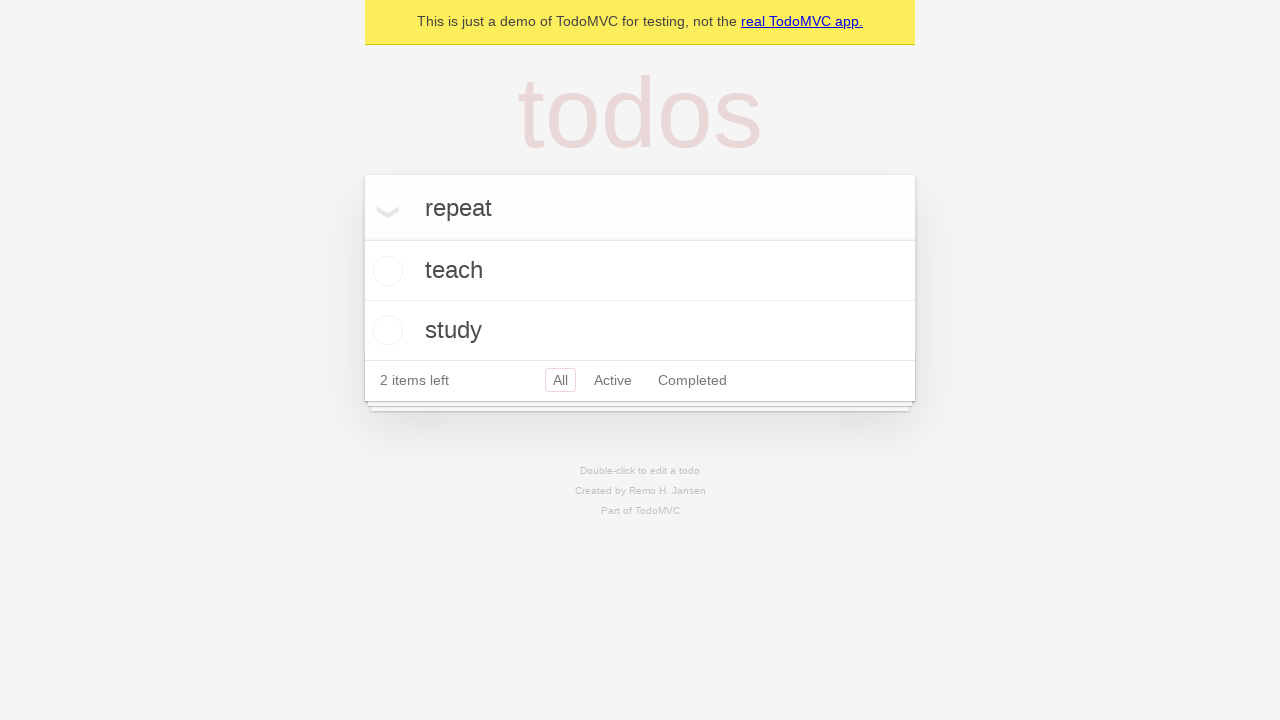

Pressed Enter to create todo 'repeat' on internal:attr=[placeholder="What needs to be done?"i]
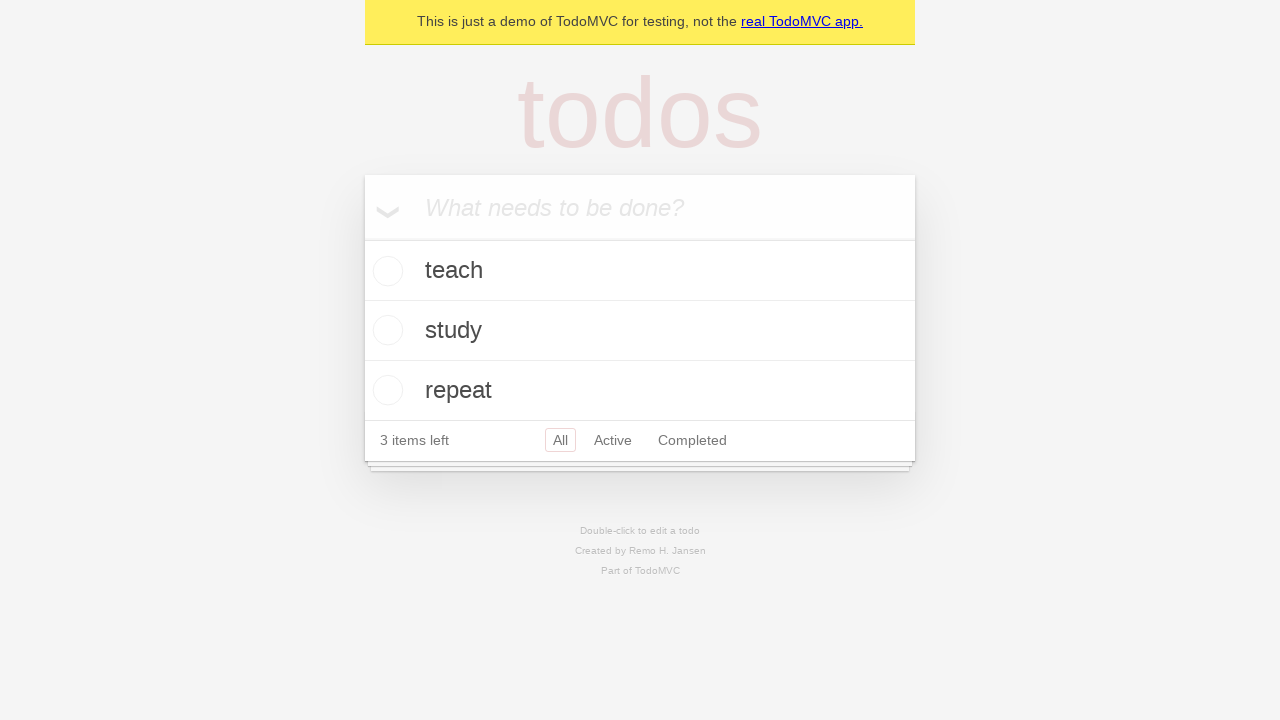

Double-clicked second todo item to enter edit mode at (640, 331) on internal:testid=[data-testid="todo-item"s] >> nth=1
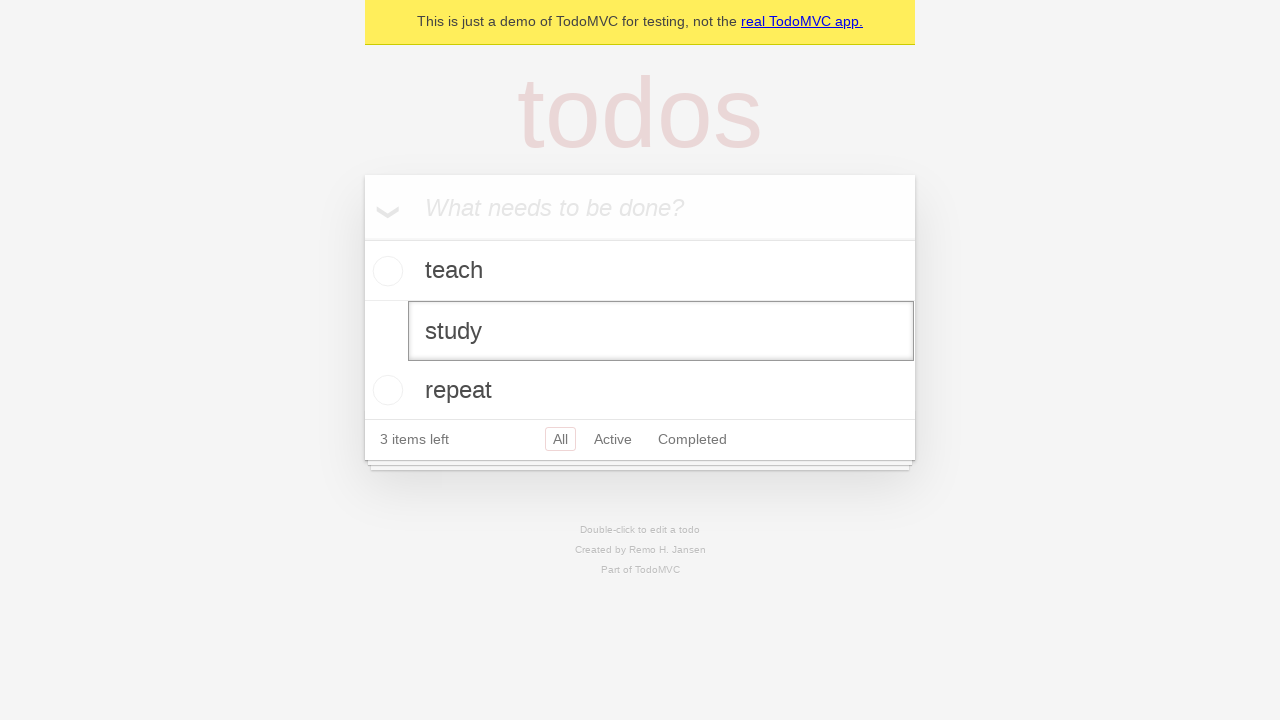

Filled edit input with 'buy some sausages' on internal:testid=[data-testid="todo-item"s] >> nth=1 >> internal:role=textbox[nam
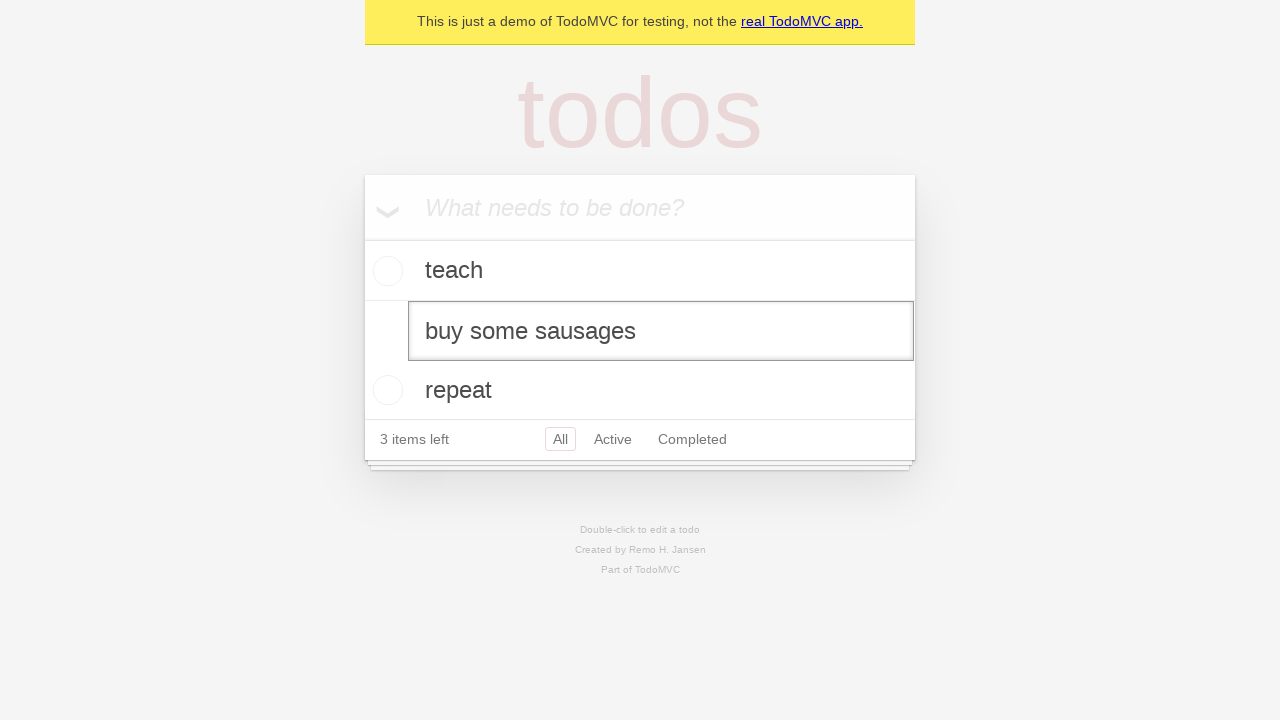

Pressed Escape to cancel edit on internal:testid=[data-testid="todo-item"s] >> nth=1 >> internal:role=textbox[nam
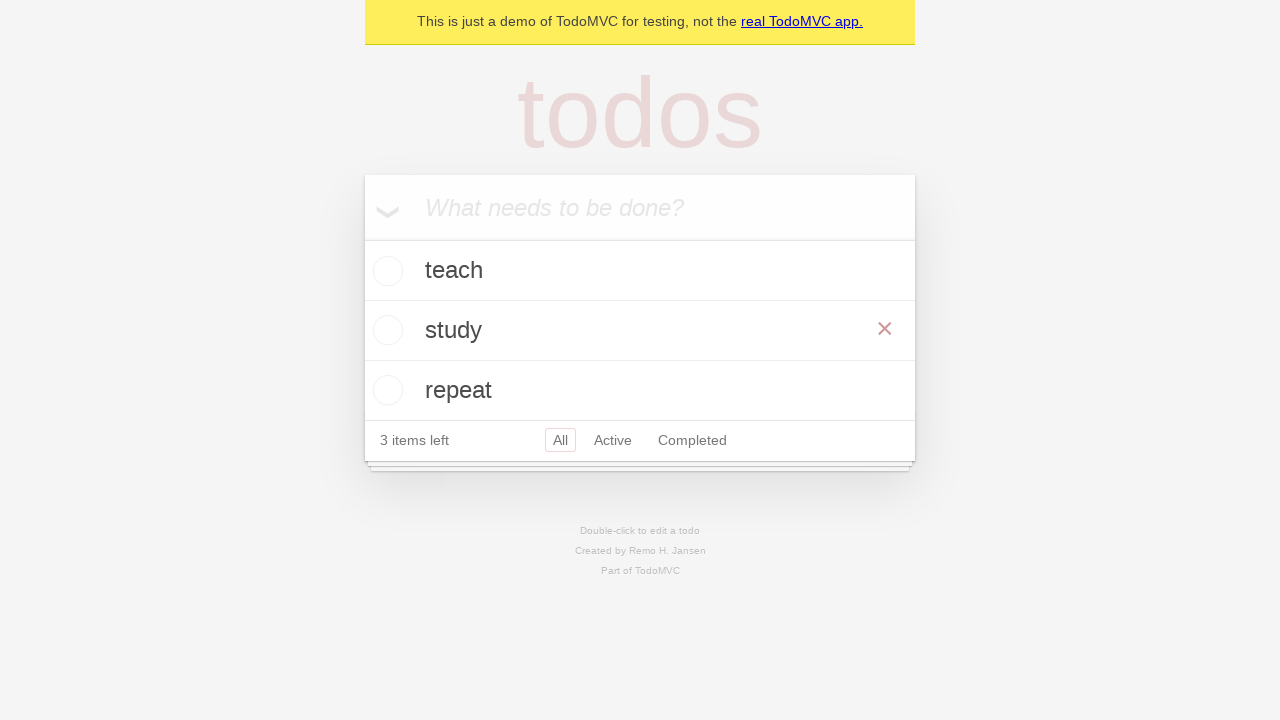

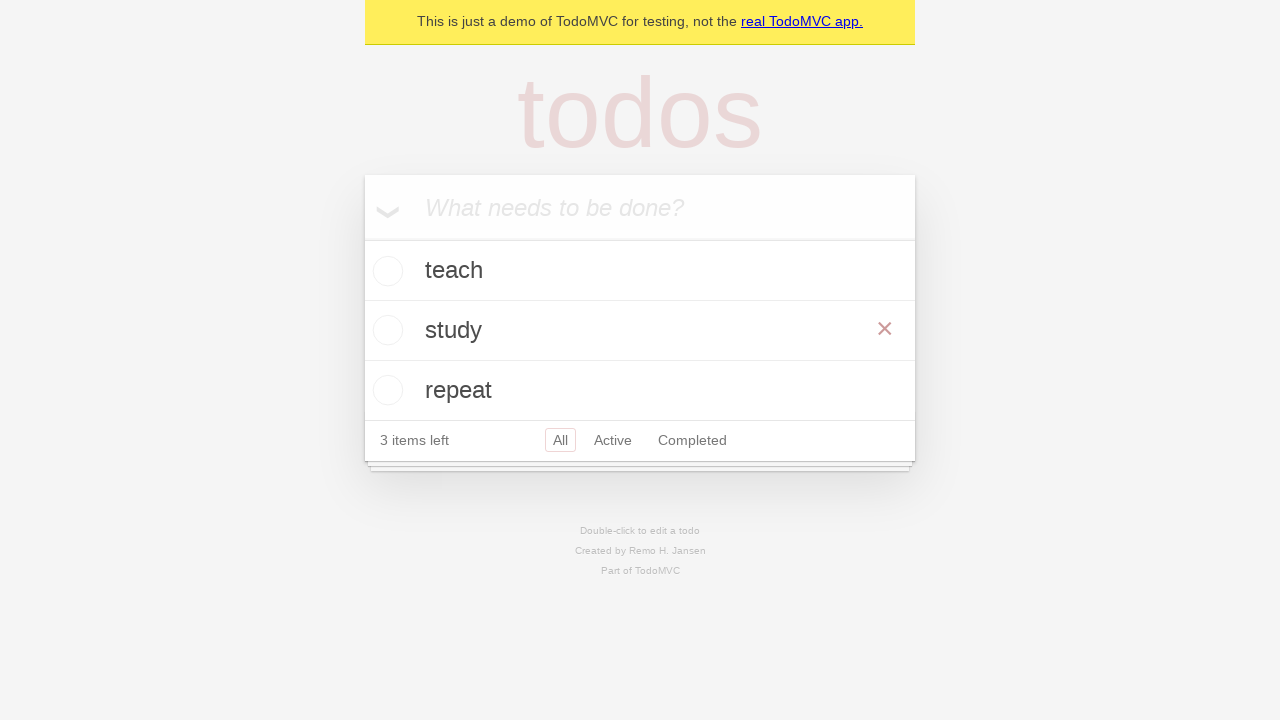